Tests checkbox interaction by checking the first checkbox and unchecking the second checkbox, then verifying their states

Starting URL: https://the-internet.herokuapp.com/checkboxes

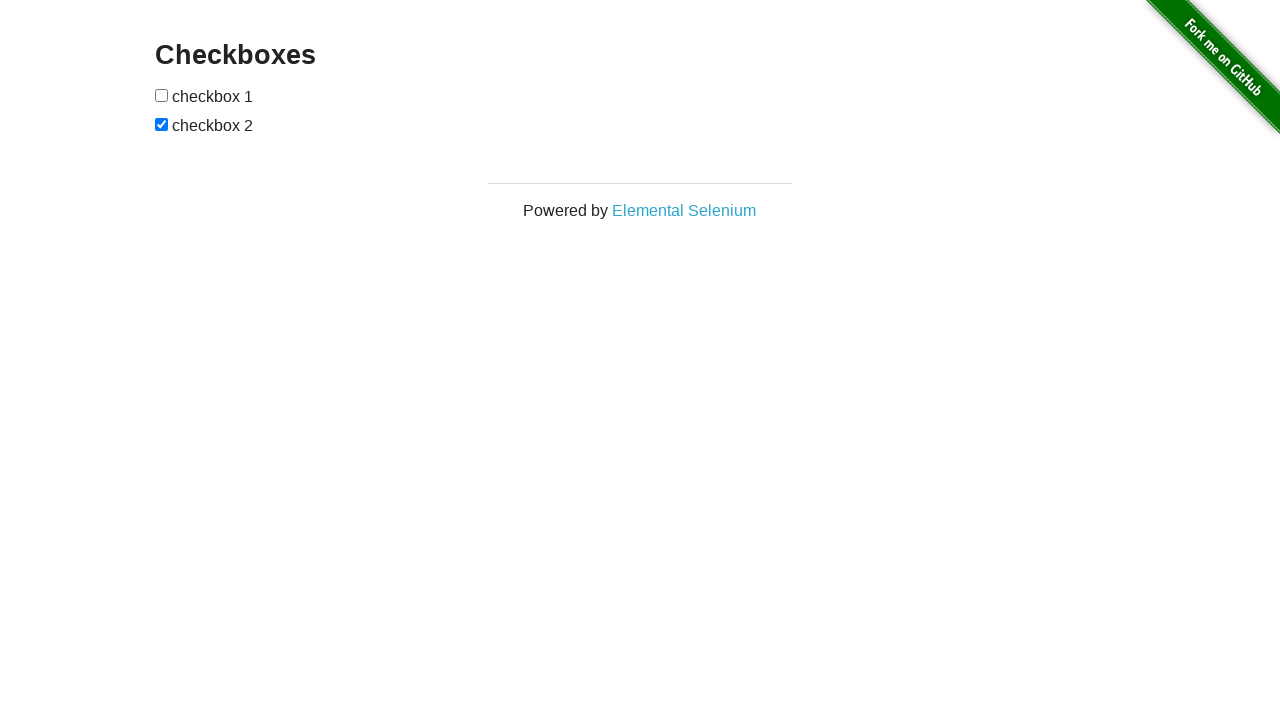

Checked the first checkbox at (162, 95) on input[type="checkbox"] >> nth=0
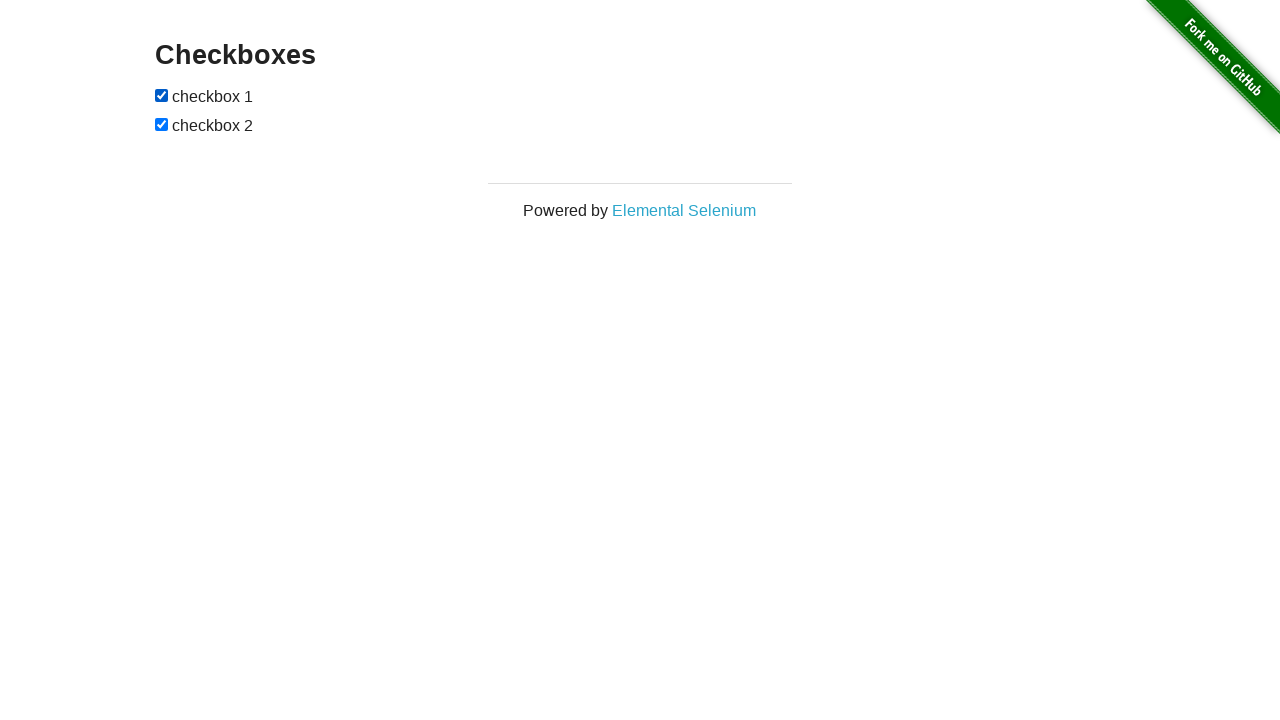

Unchecked the last checkbox at (162, 124) on input[type="checkbox"] >> nth=-1
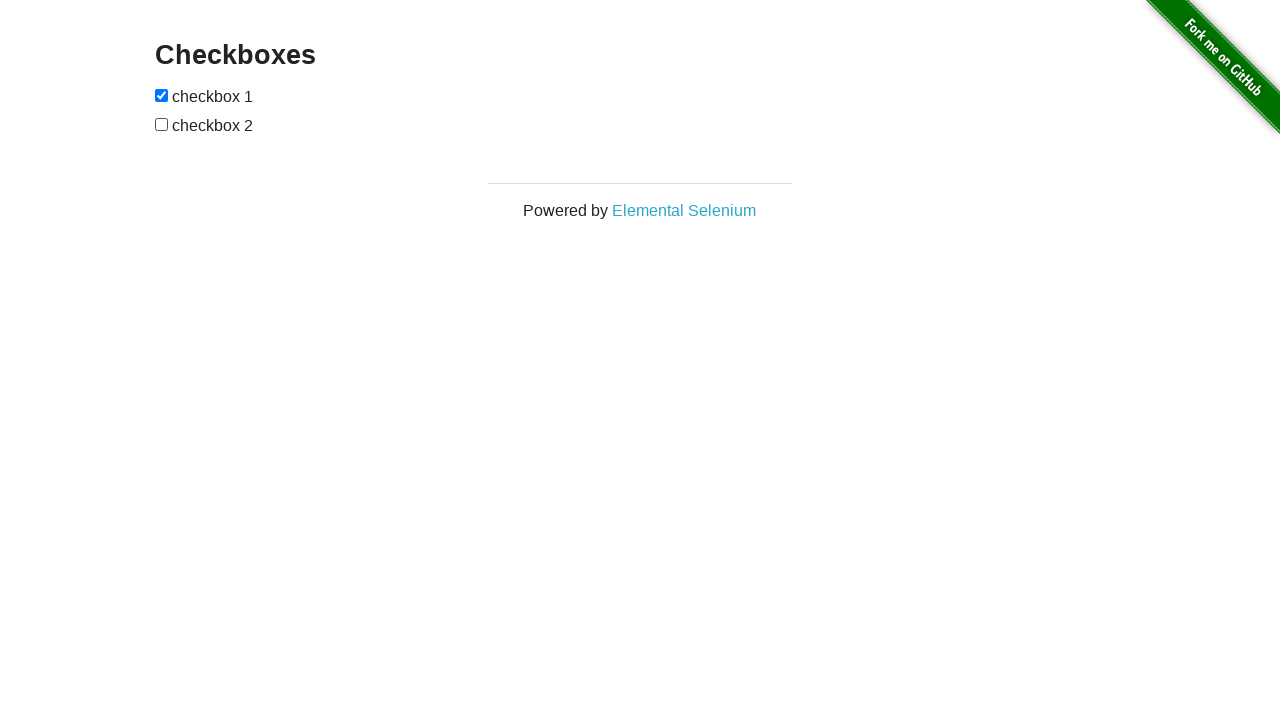

Verified first checkbox is checked
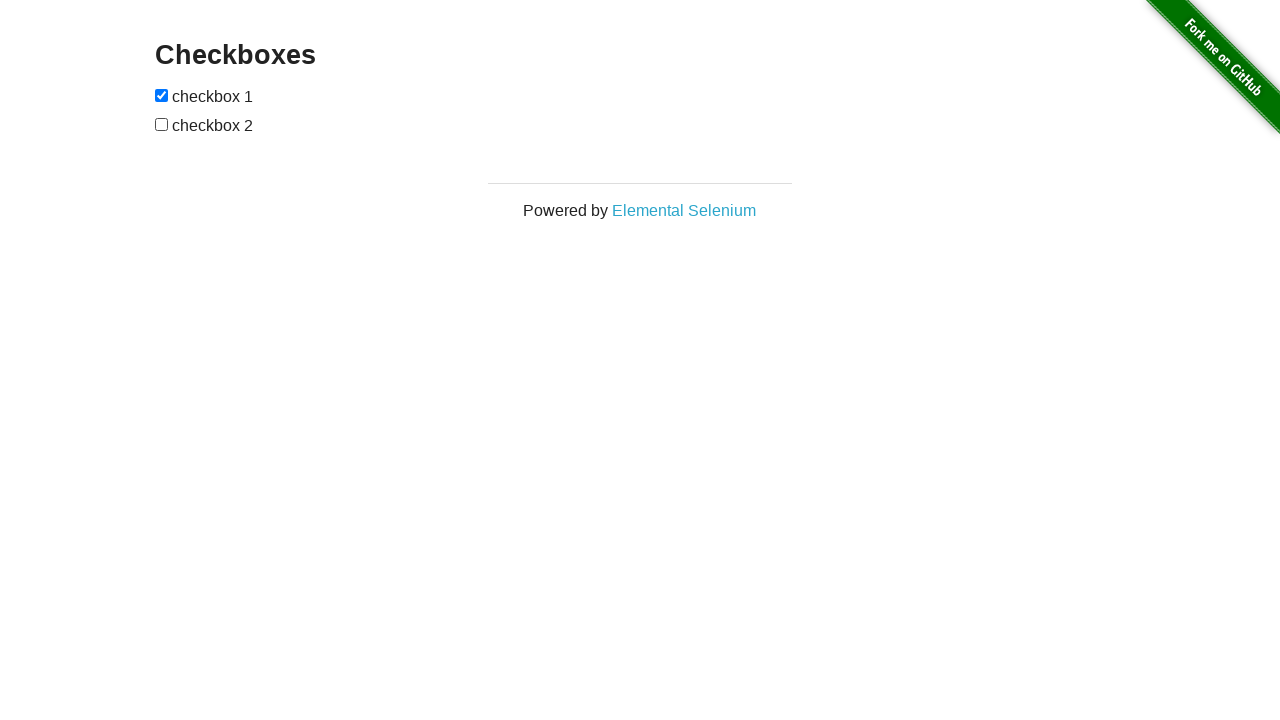

Verified last checkbox is unchecked
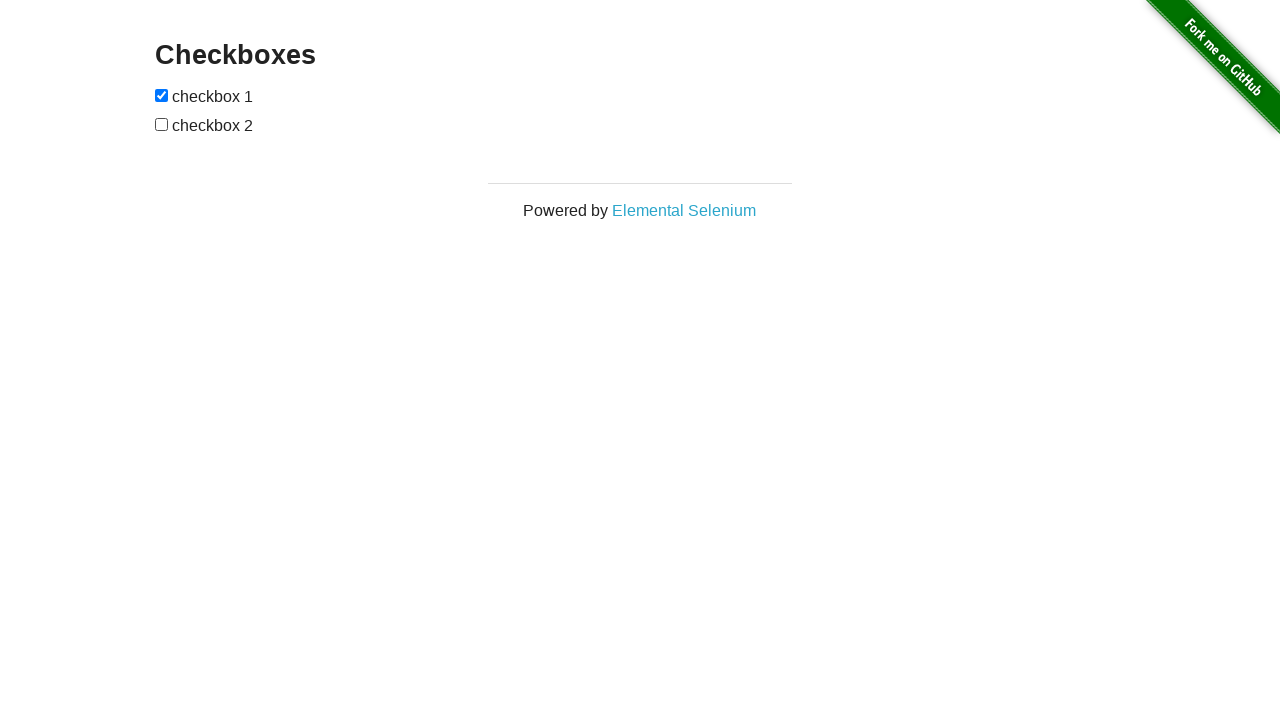

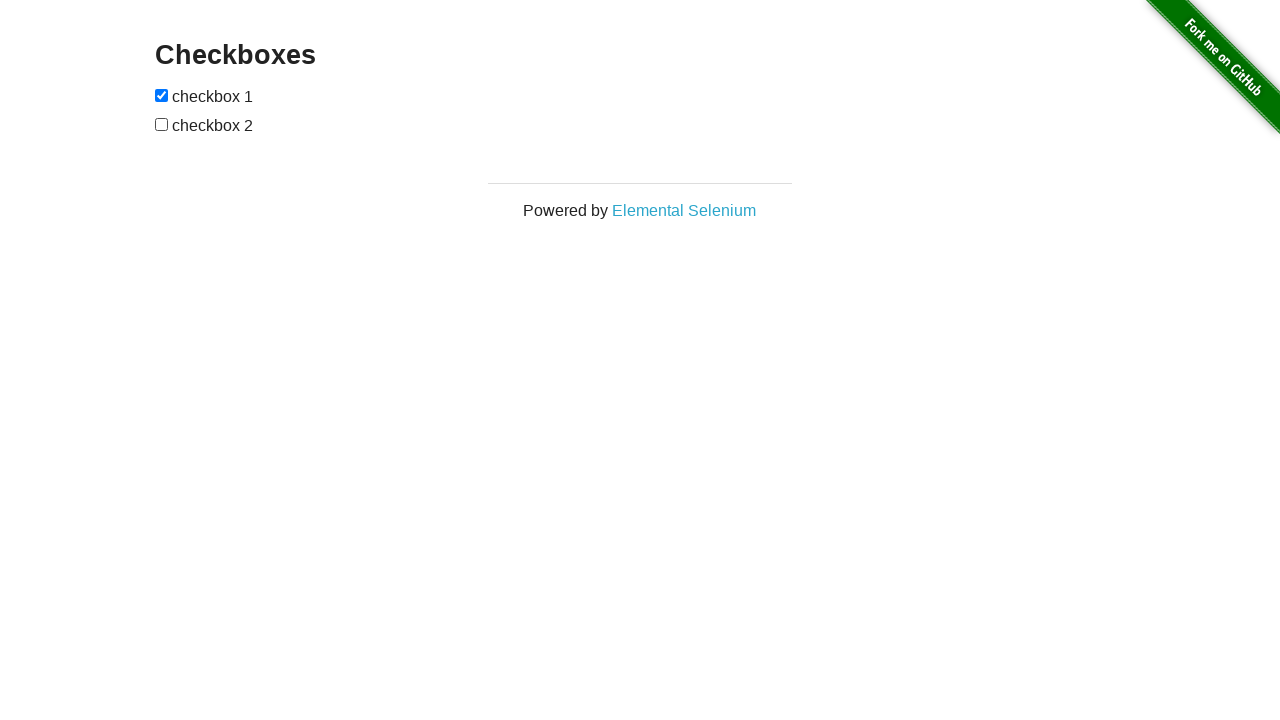